Tests that the login page has email and password input fields with correct placeholder/name attributes

Starting URL: https://vue-demo.daniel-avellaneda.com

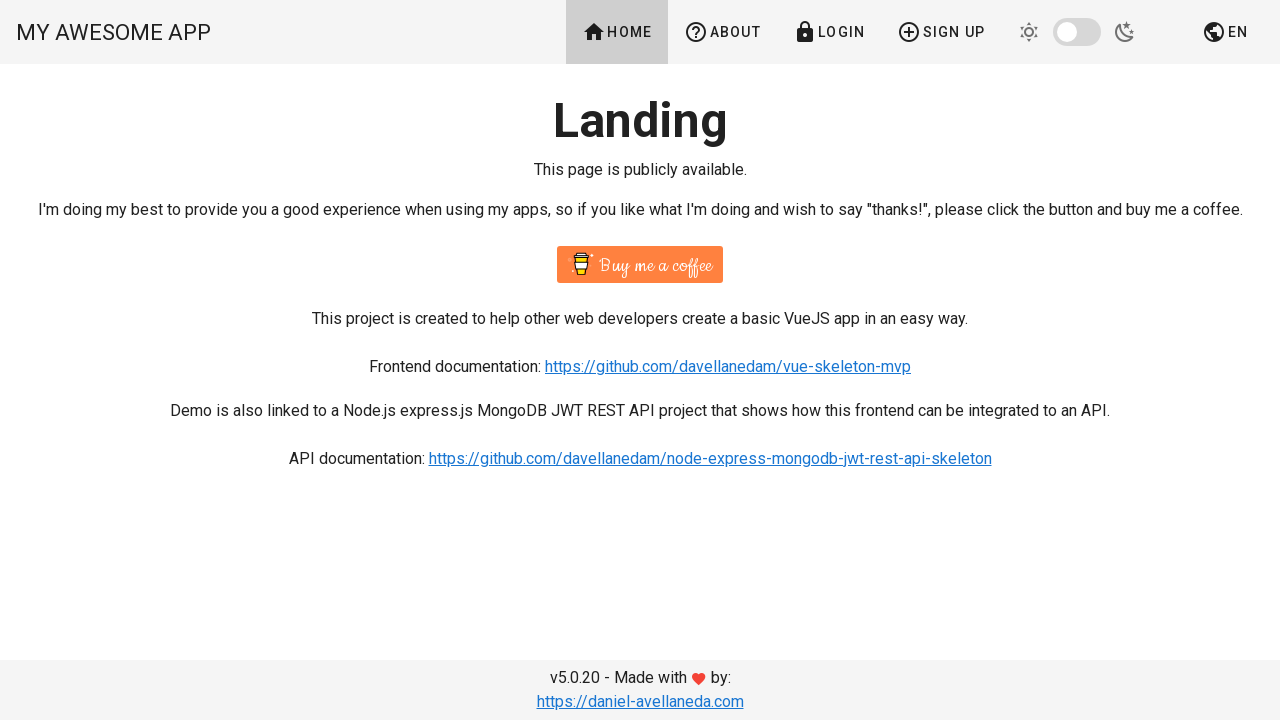

Clicked Login button to navigate to login page at (829, 32) on text=Login
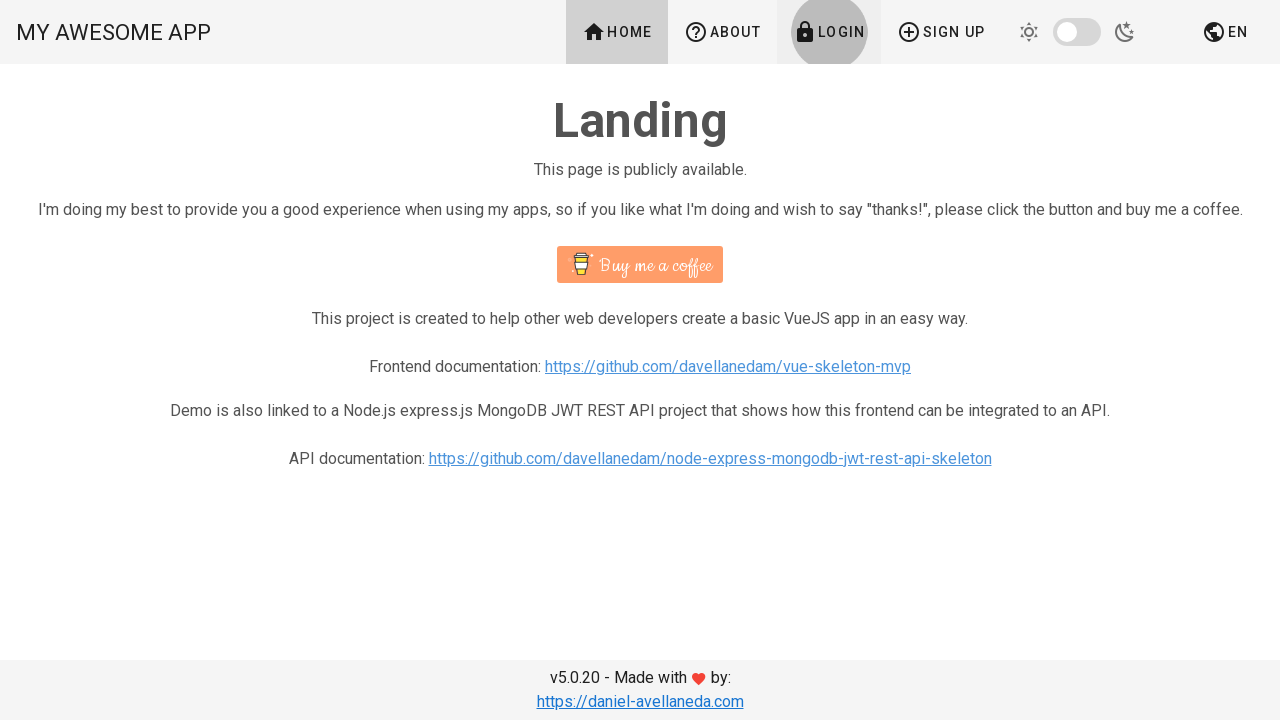

Email input field loaded on login page
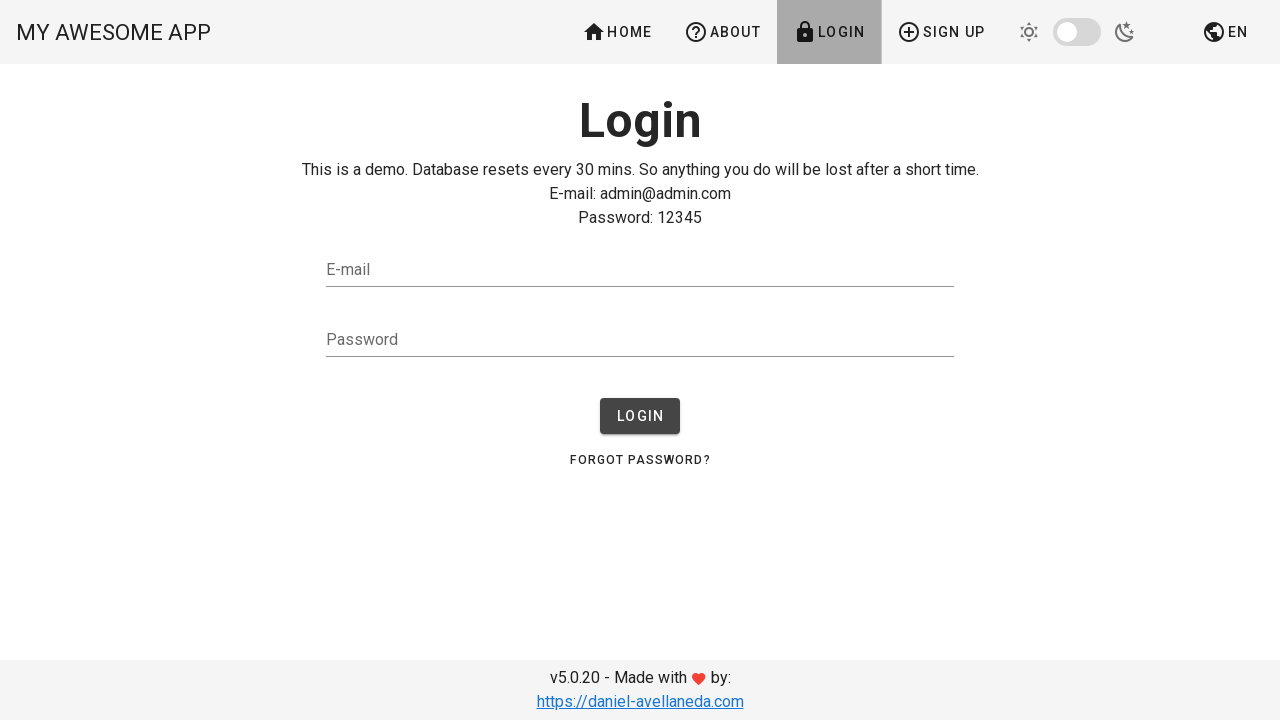

Password input field loaded on login page
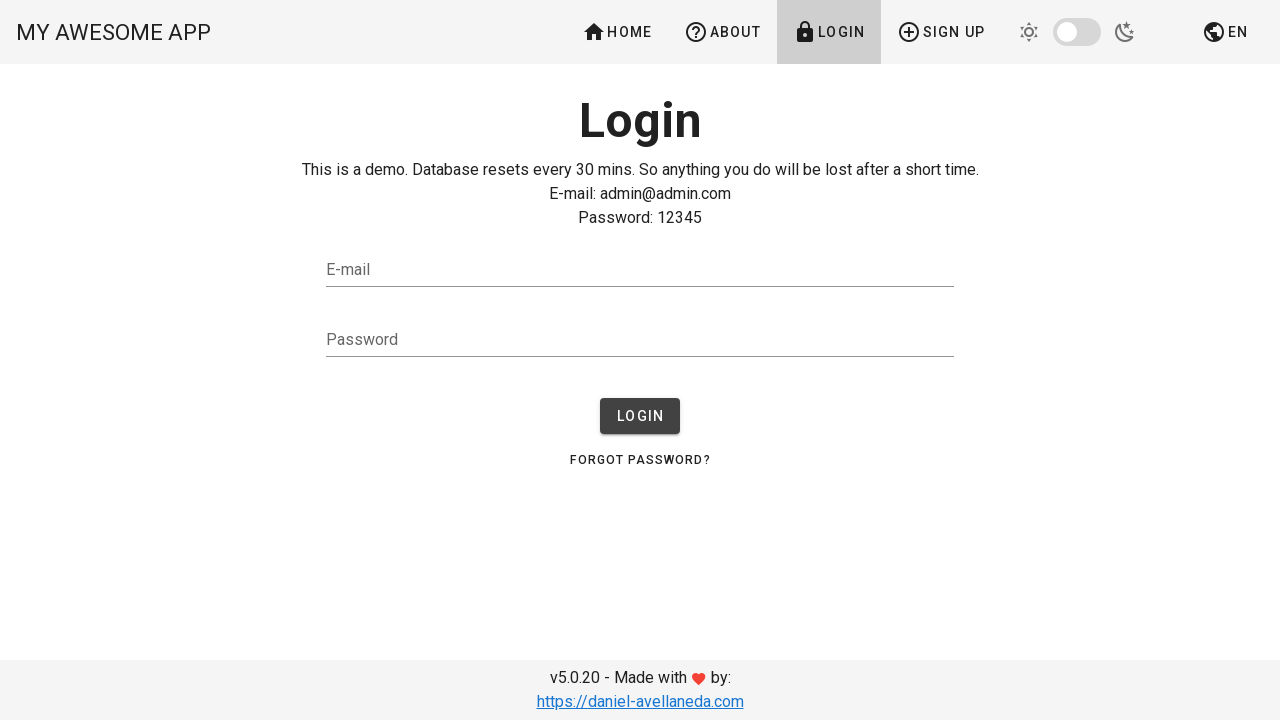

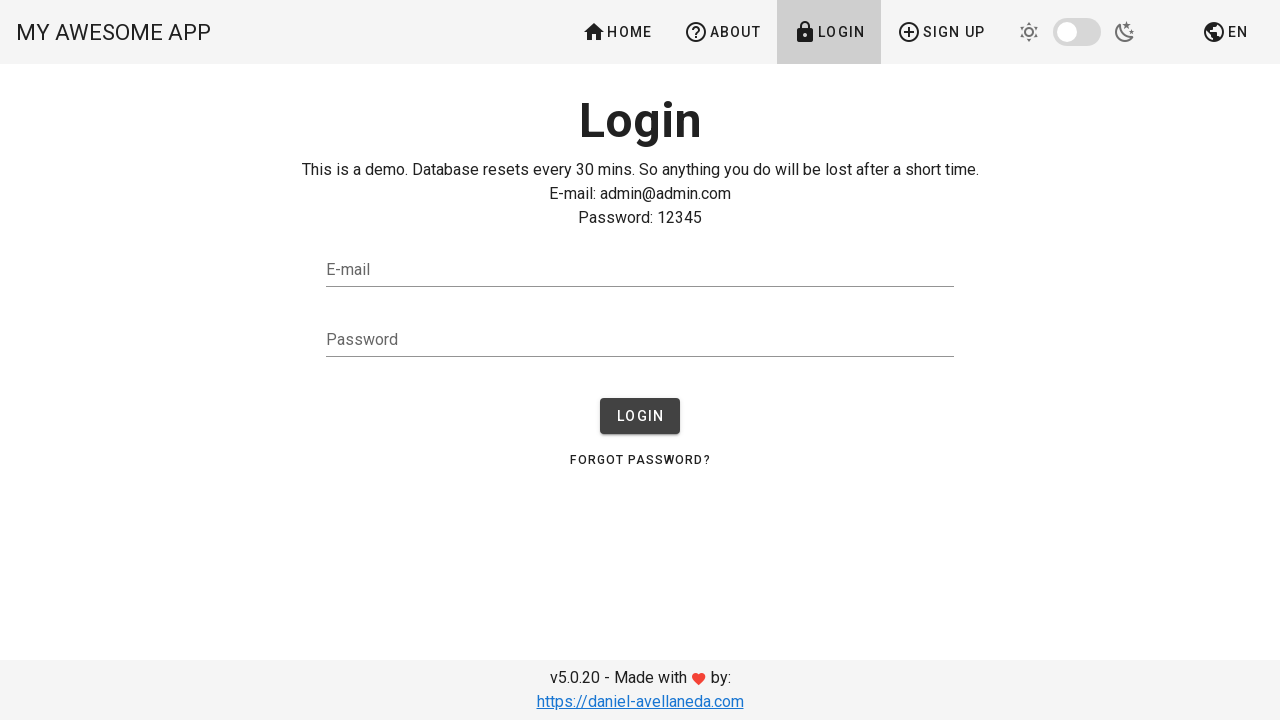